Navigates to text-compare.com website and waits for the page to load. This is a basic page load test for a text comparison tool.

Starting URL: https://text-compare.com/

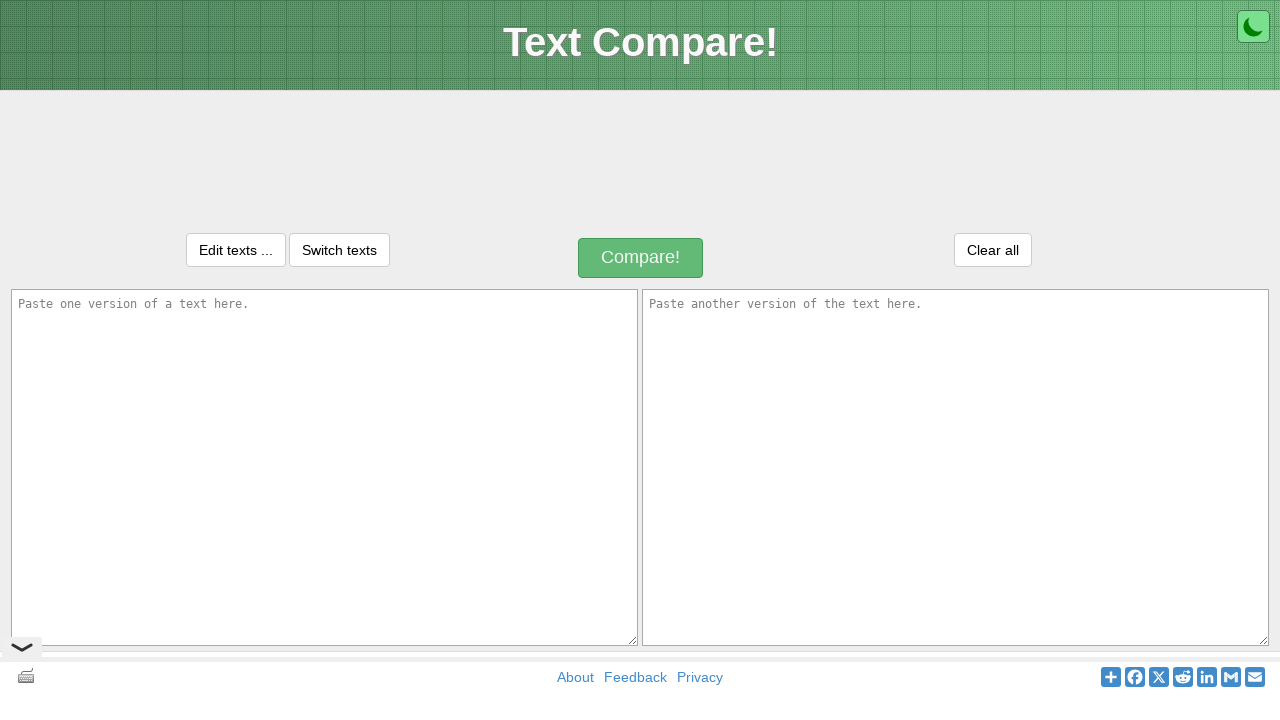

Waited for page DOM content to load
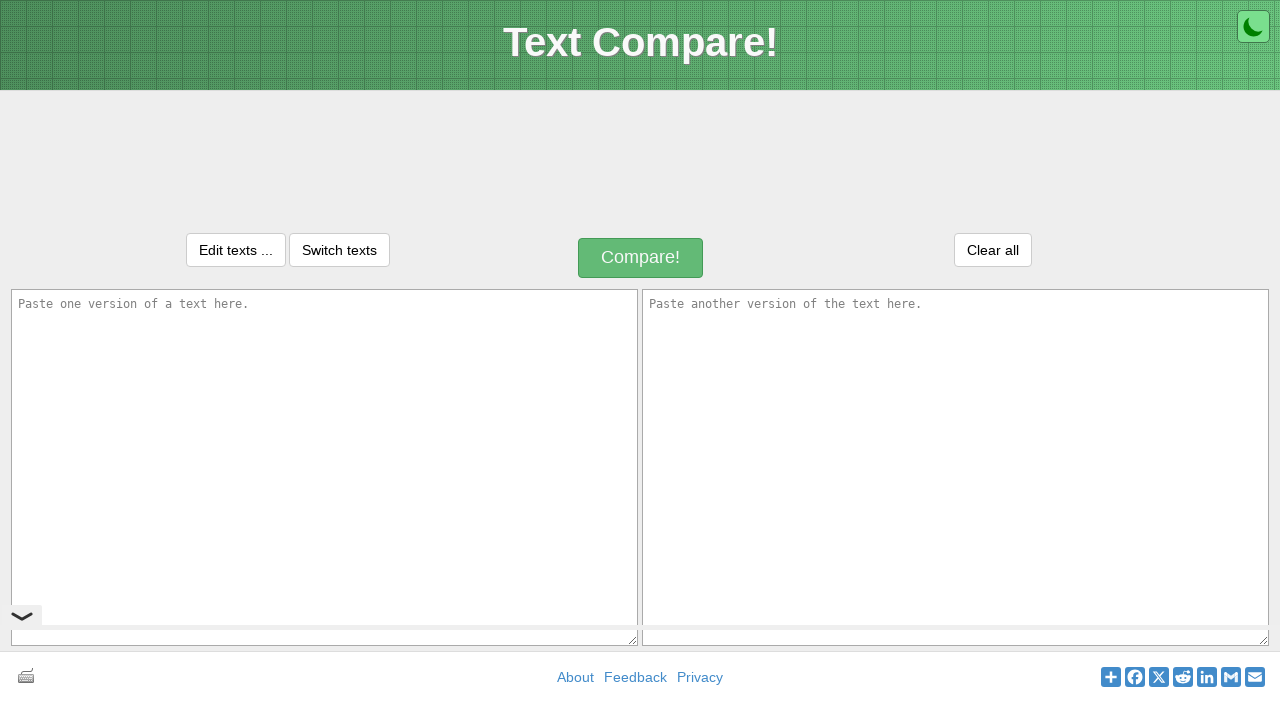

Verified body element is present on text-compare.com
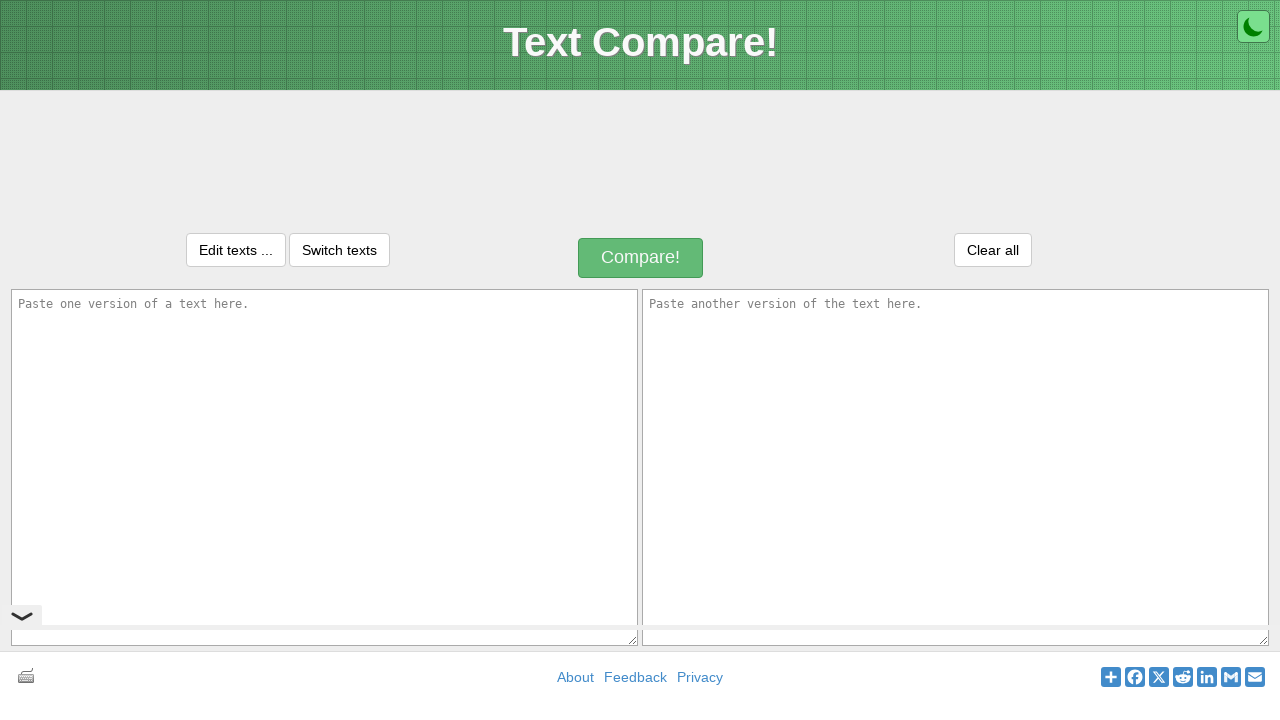

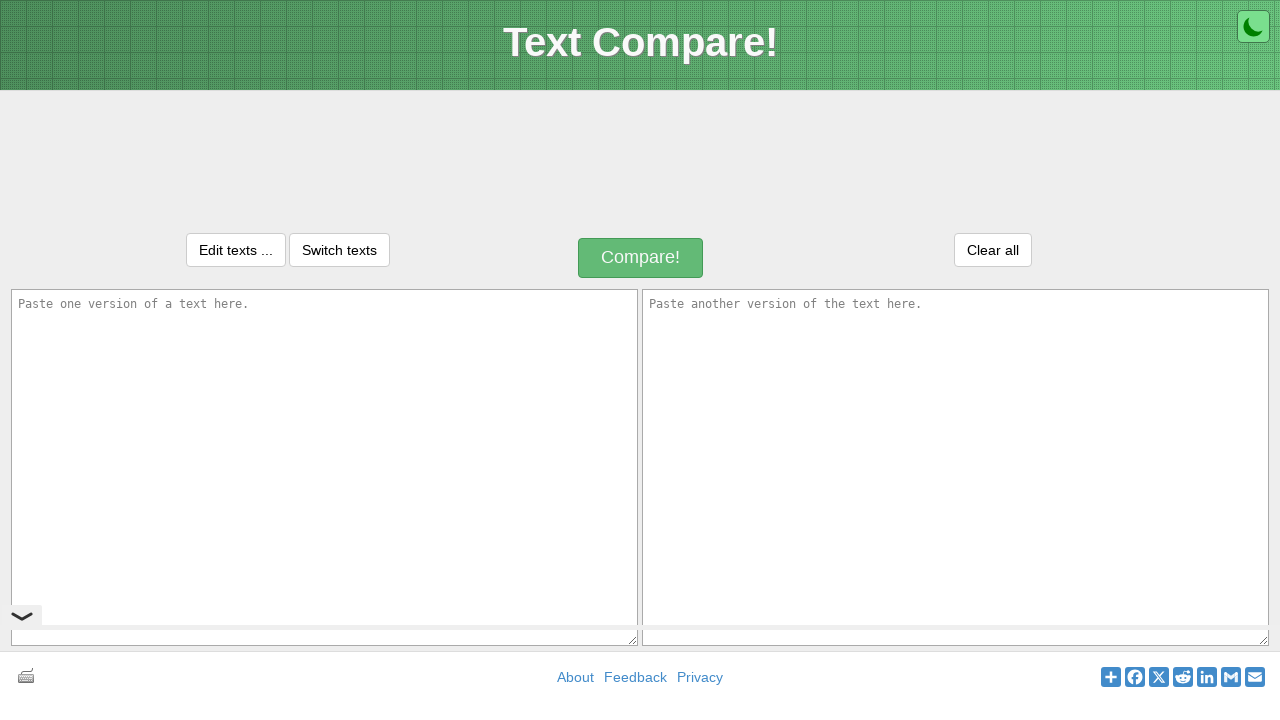